Tests keyboard interaction on an autocomplete field by using shift key to type an uppercase letter followed by lowercase letters, resulting in "Kraft"

Starting URL: https://demoqa.com/auto-complete

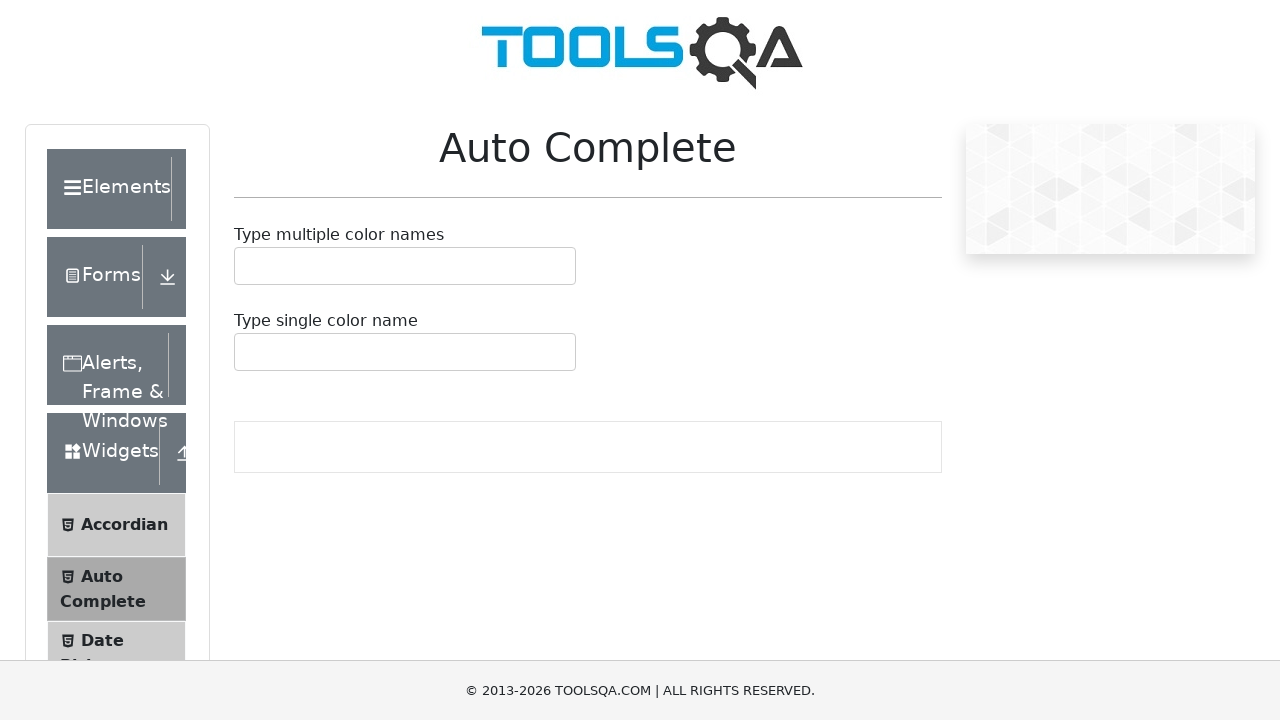

Clicked on the autocomplete input field at (405, 266) on div.auto-complete__value-container
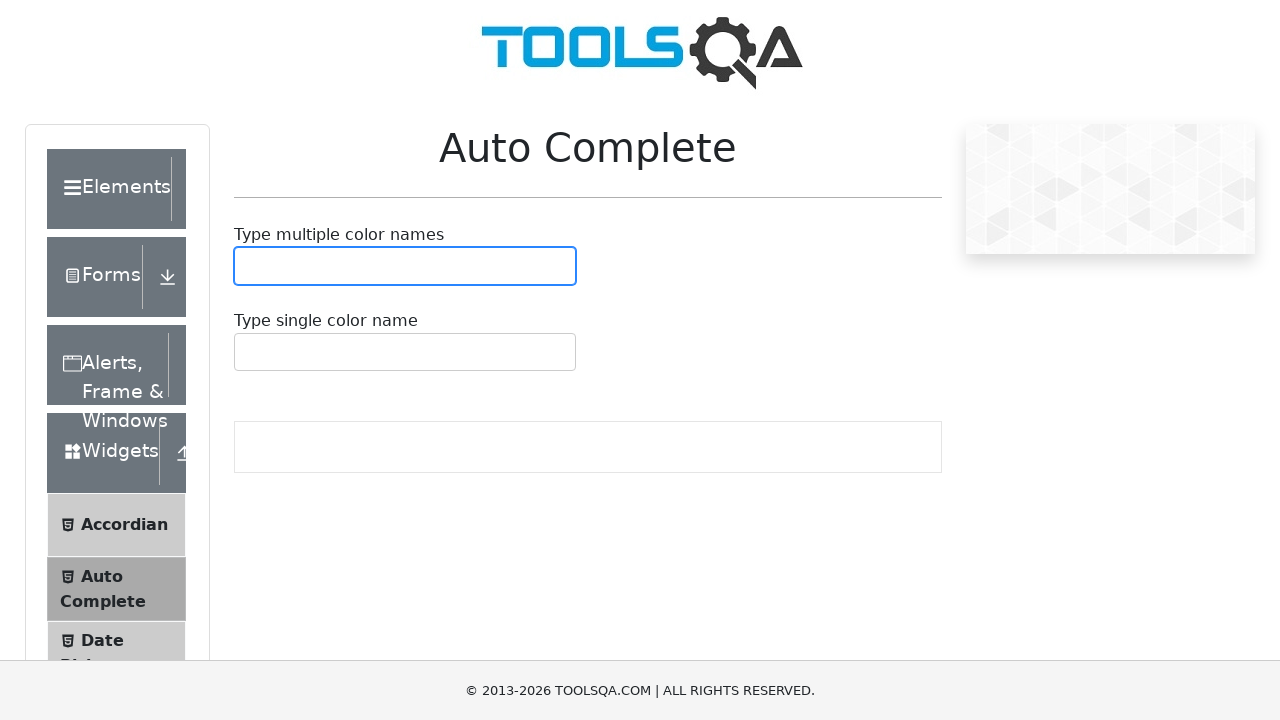

Pressed Shift key down
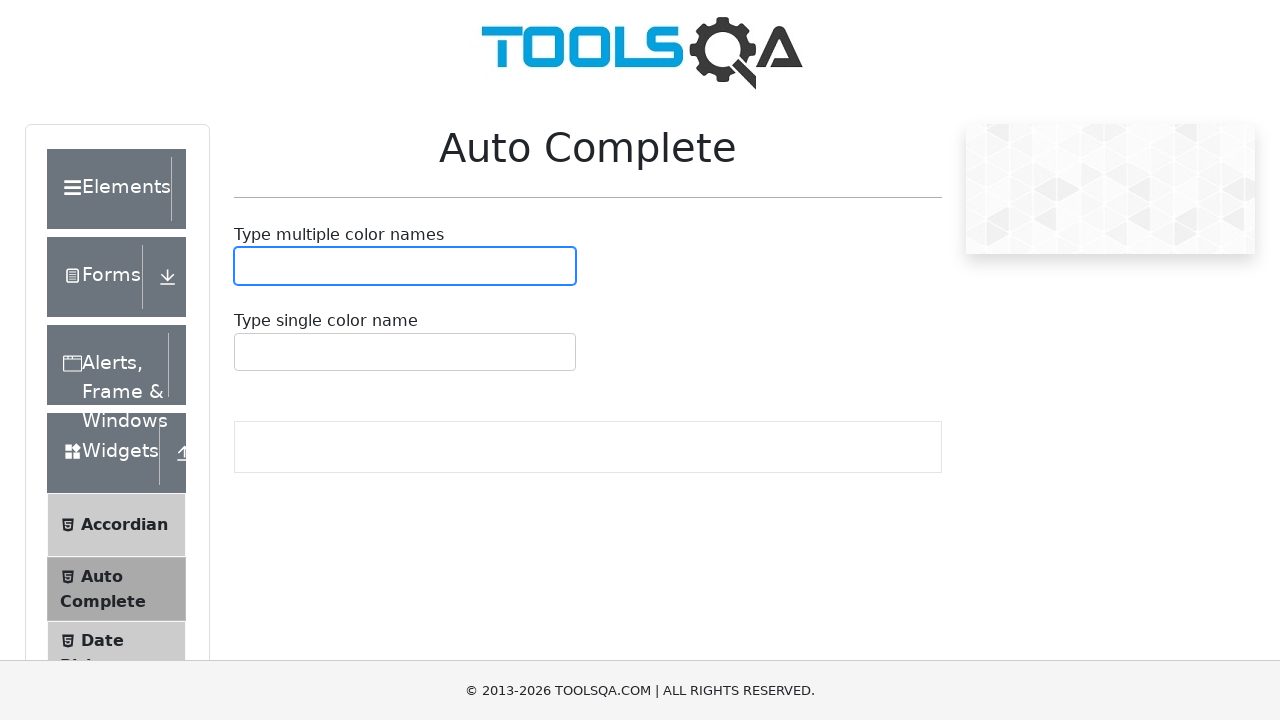

Pressed 'k' key with Shift held for uppercase 'K'
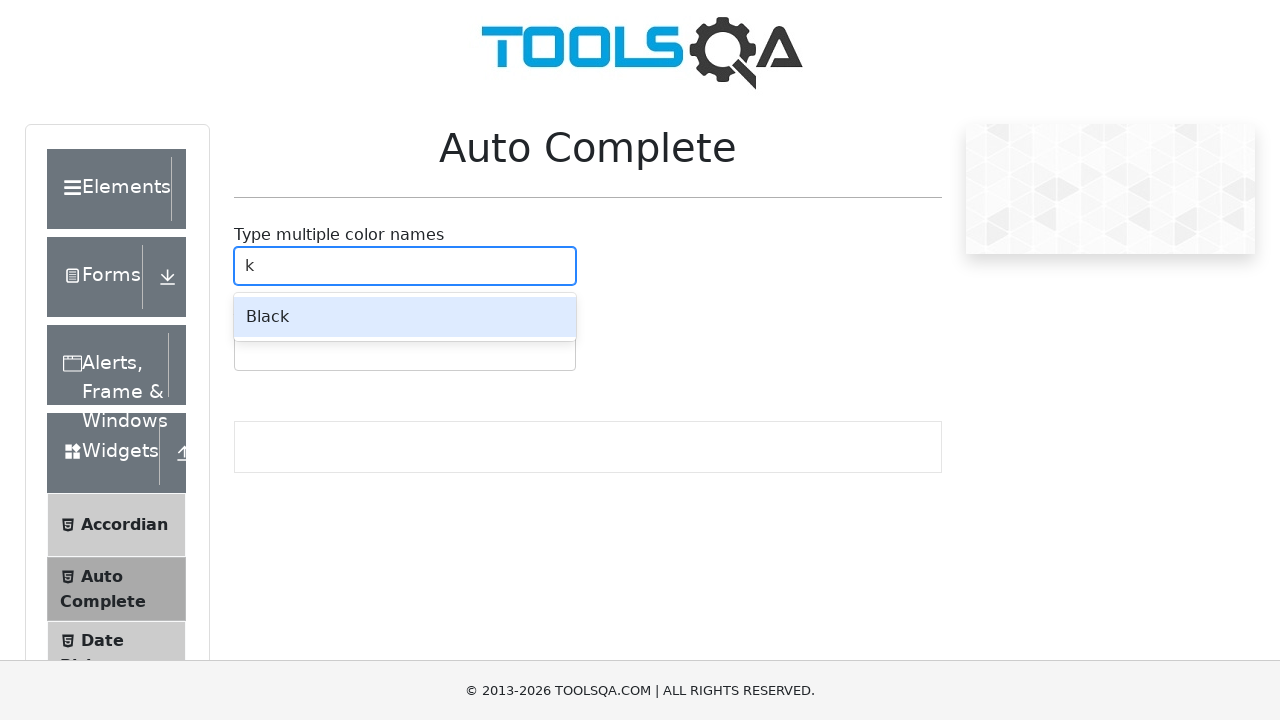

Released Shift key
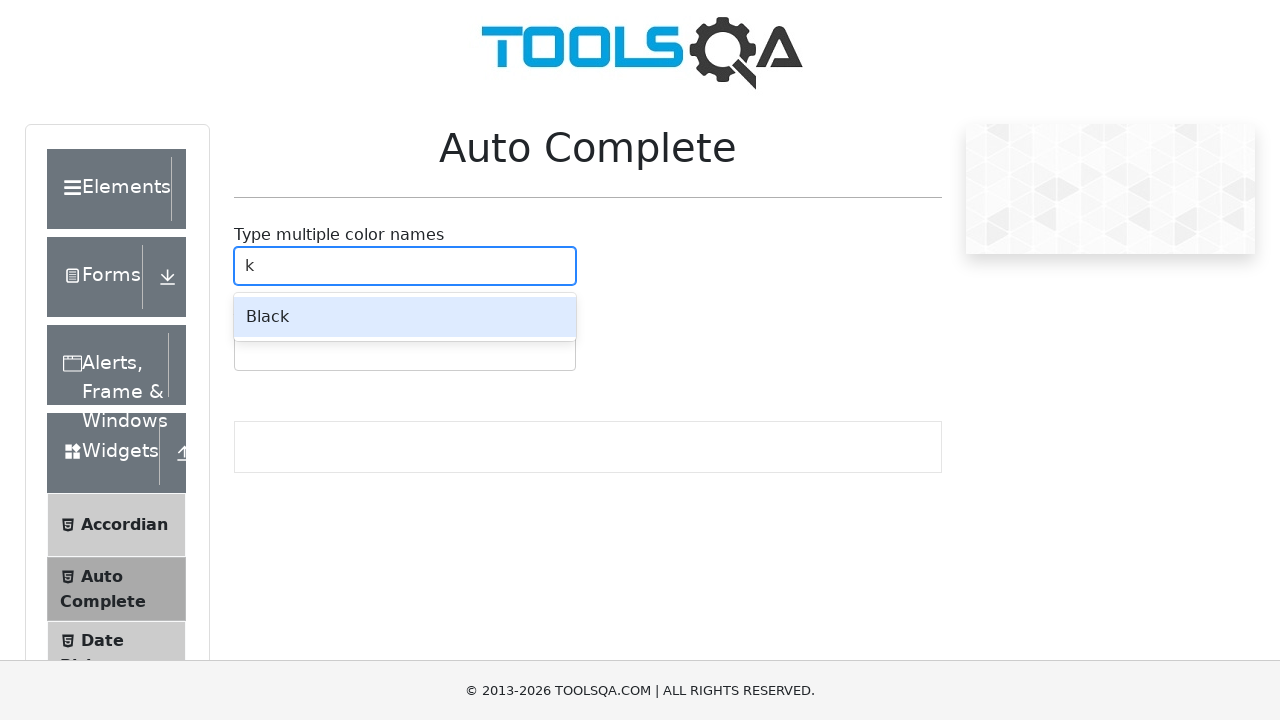

Typed 'raft' to complete the word 'Kraft'
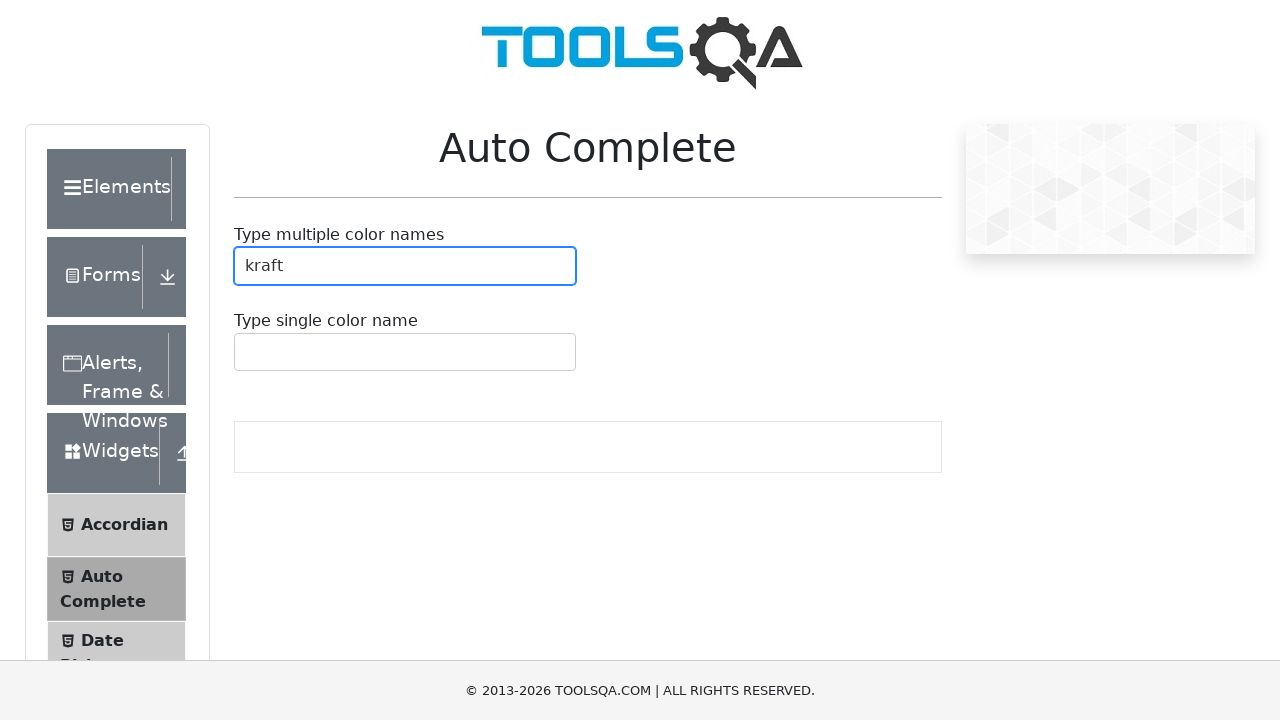

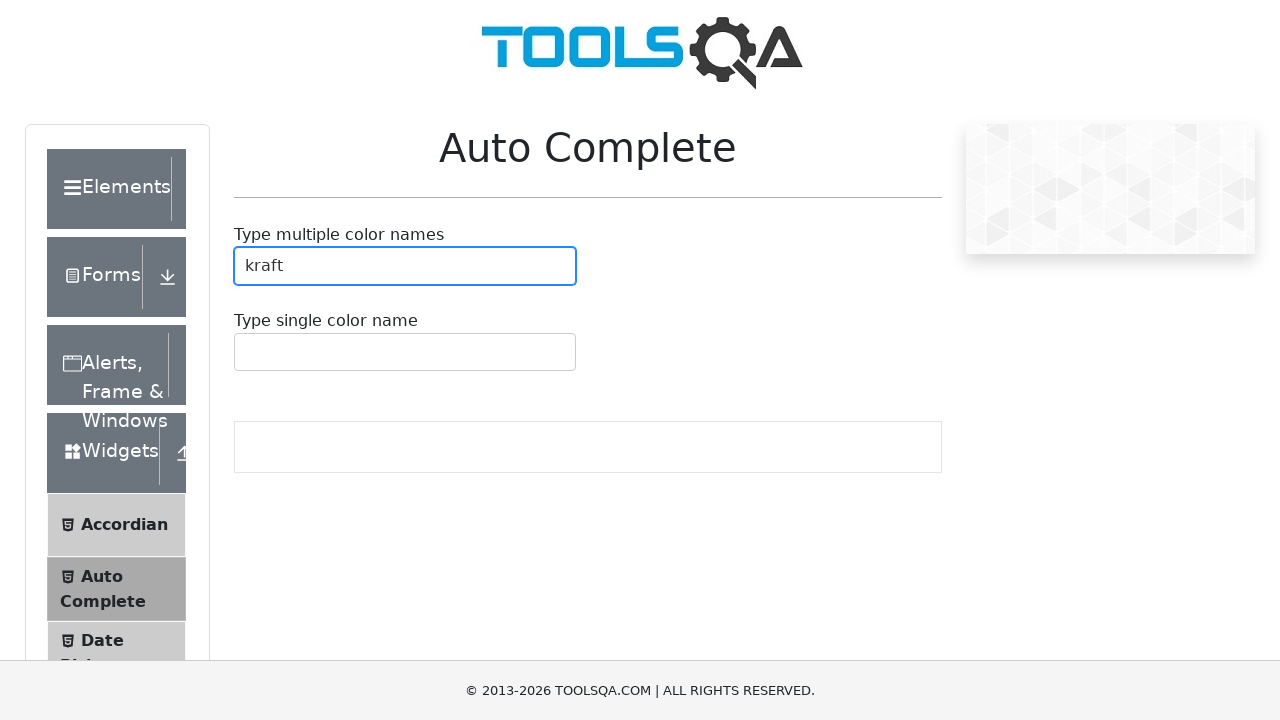